Tests sorting the Due column in ascending order on table2 using semantic class-based selectors instead of pseudo-class selectors.

Starting URL: http://the-internet.herokuapp.com/tables

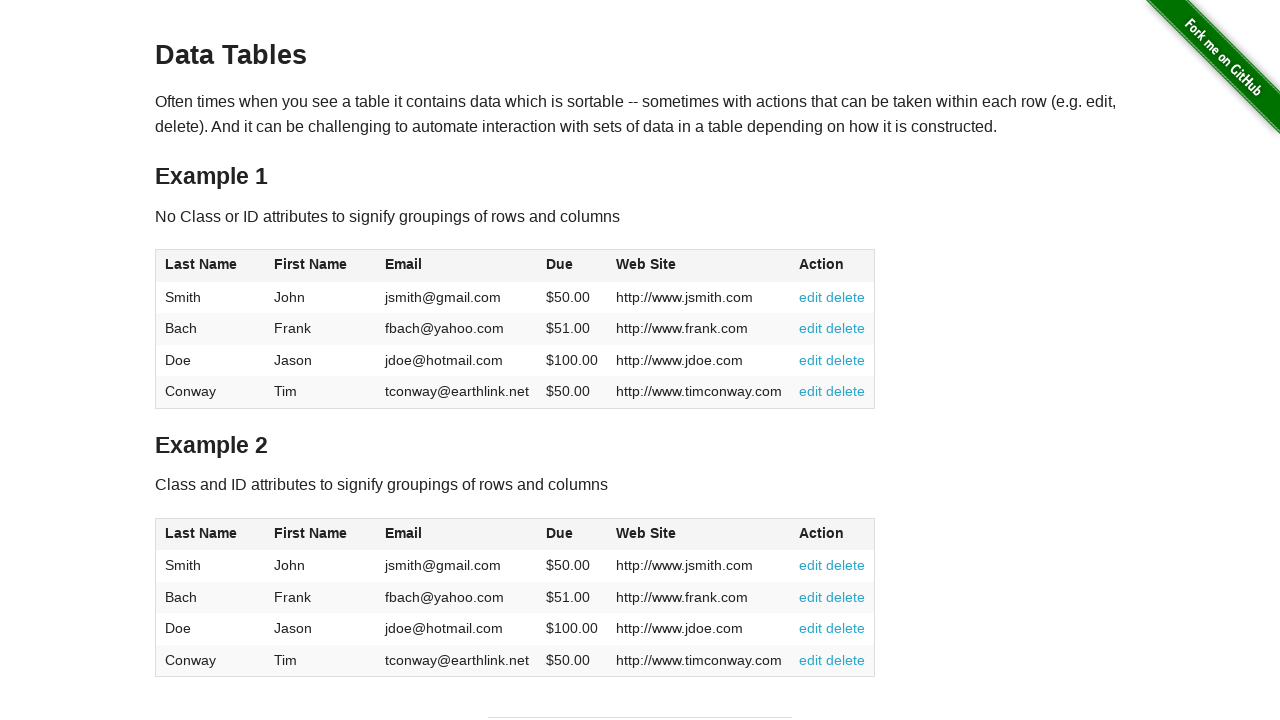

Clicked the Due column header in table2 to sort at (560, 533) on #table2 thead .dues
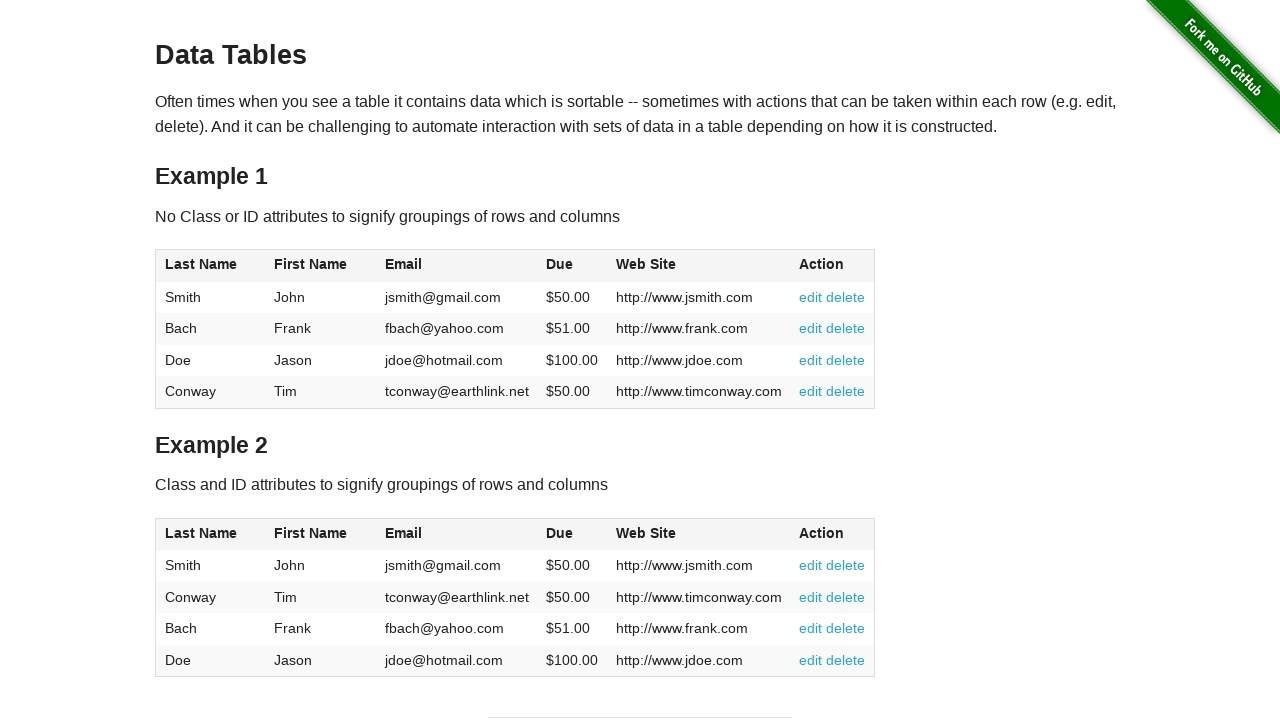

Due column values in table2 tbody are now present
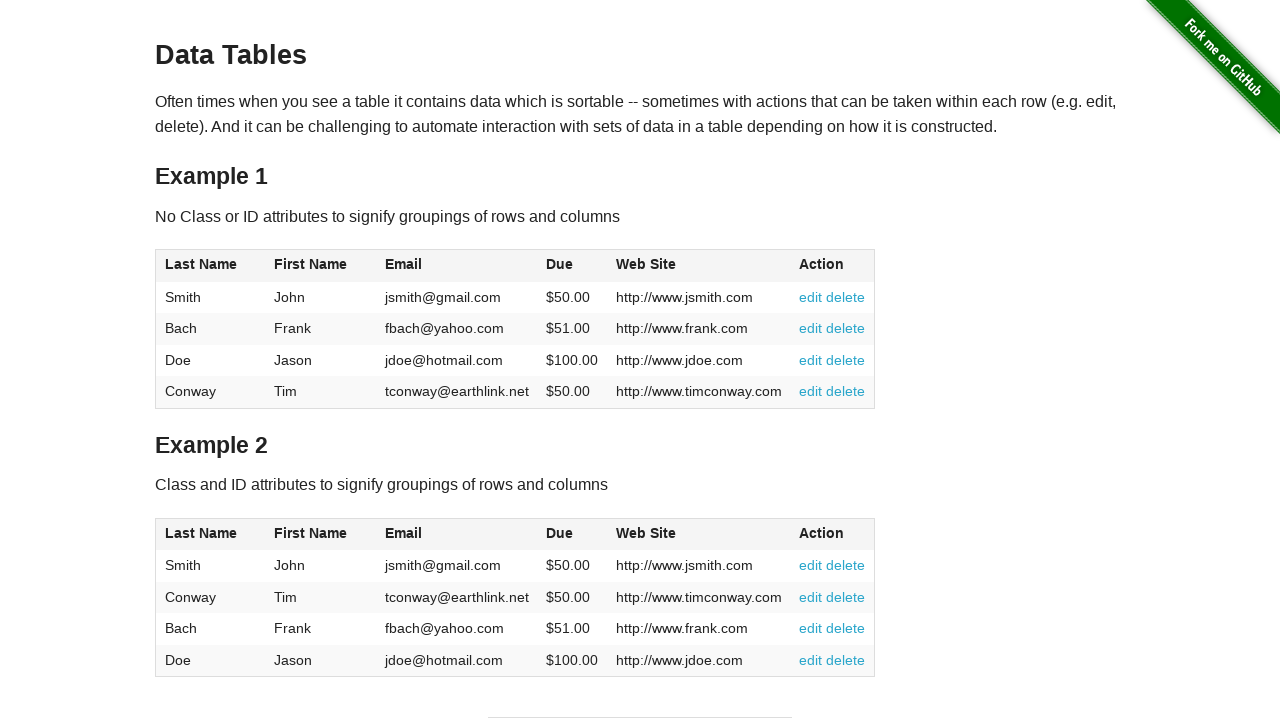

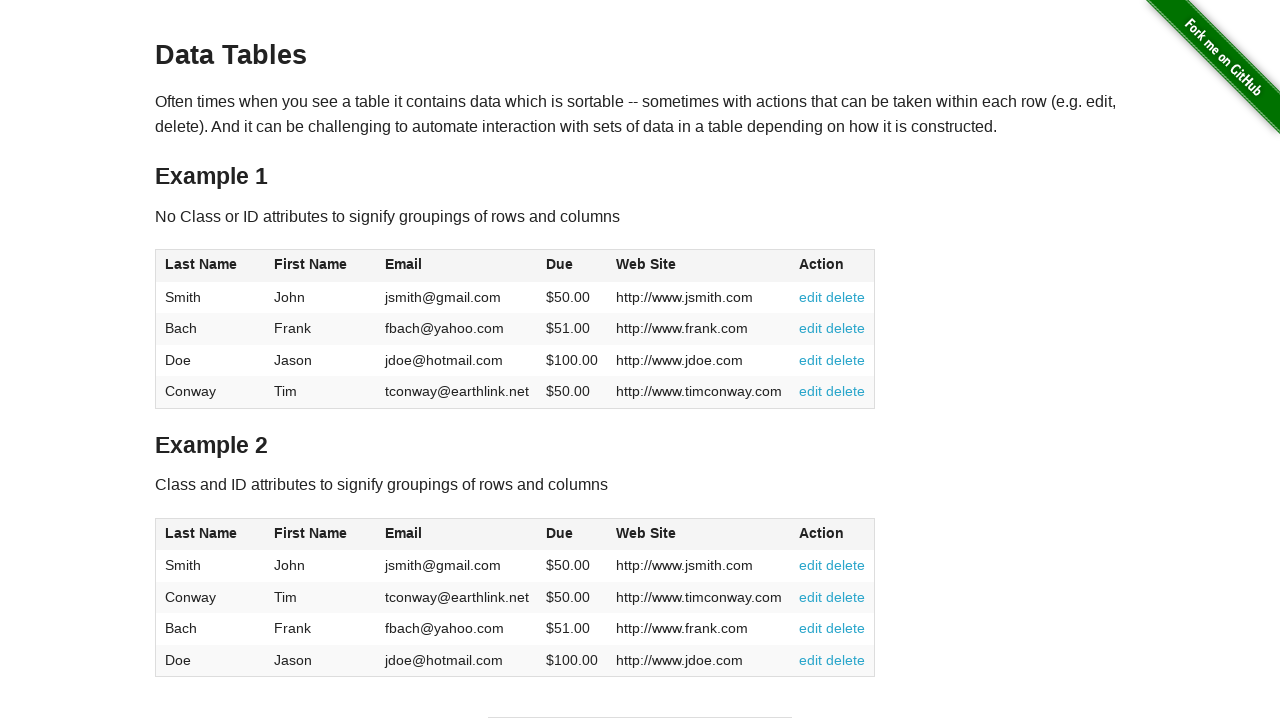